Tests that a todo item is removed when edited to an empty string

Starting URL: https://demo.playwright.dev/todomvc

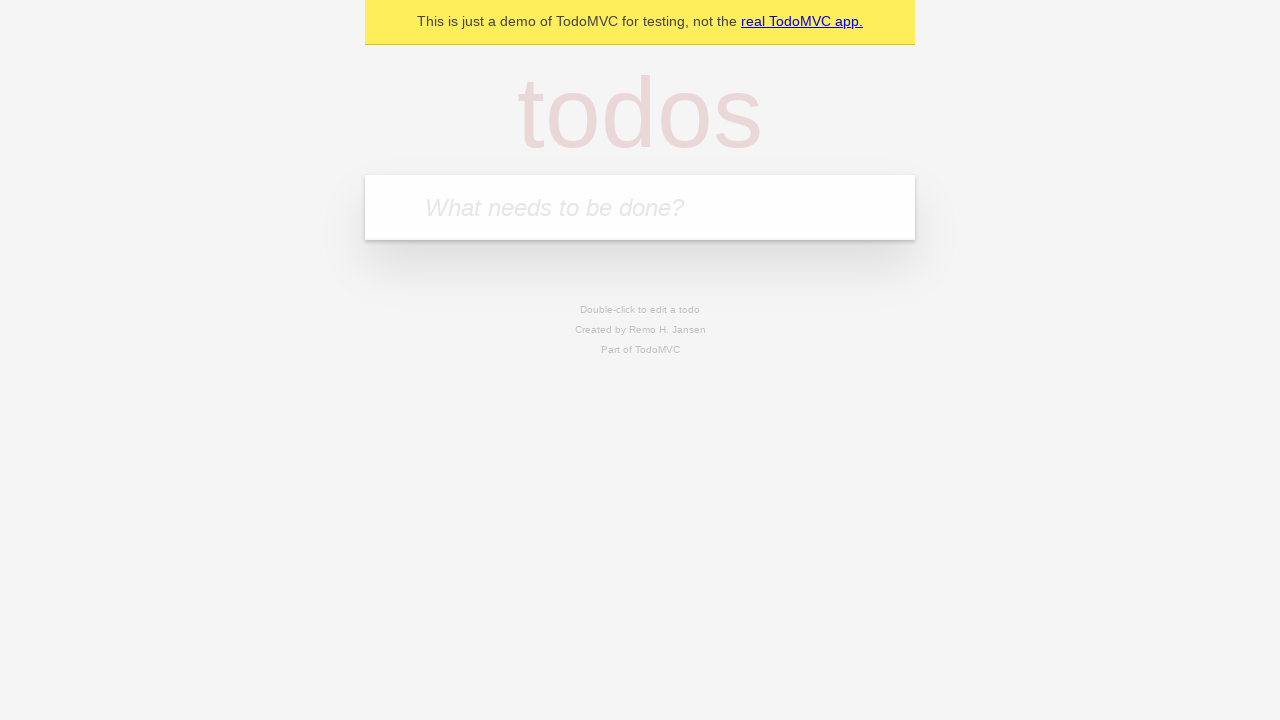

Filled todo input field with 'buy some cheese' on internal:attr=[placeholder="What needs to be done?"i]
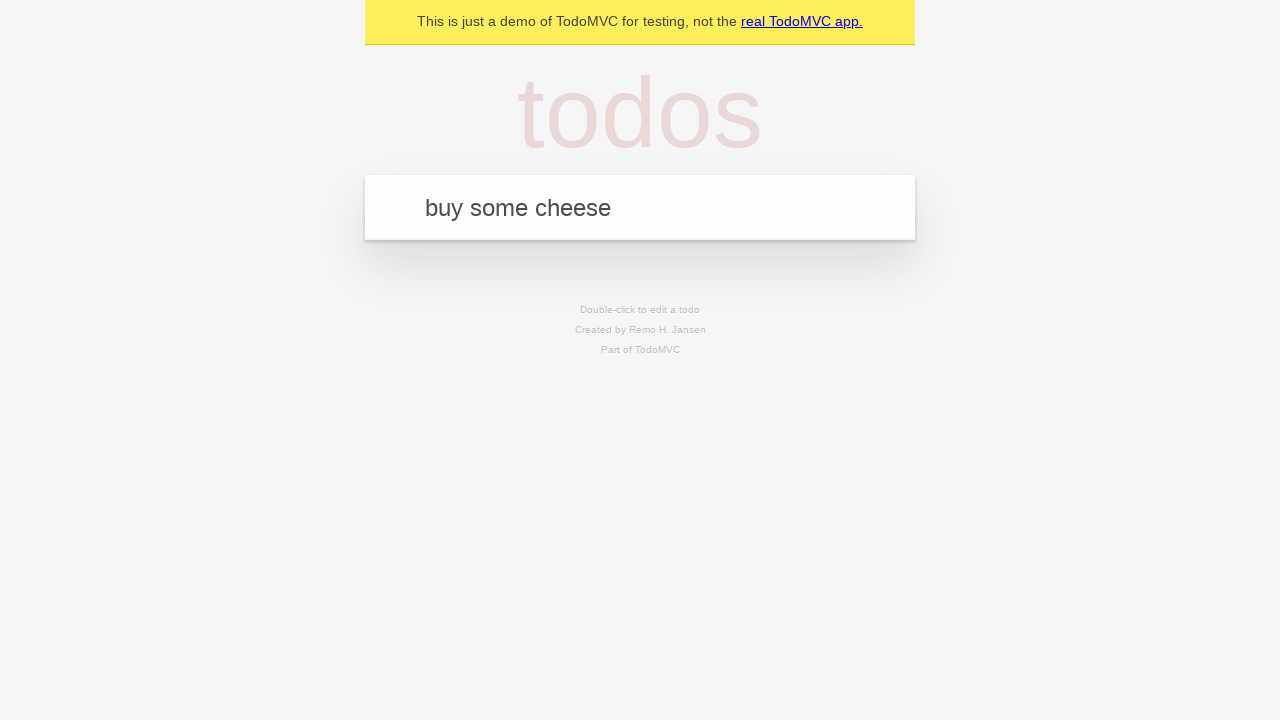

Pressed Enter to add todo item 'buy some cheese' on internal:attr=[placeholder="What needs to be done?"i]
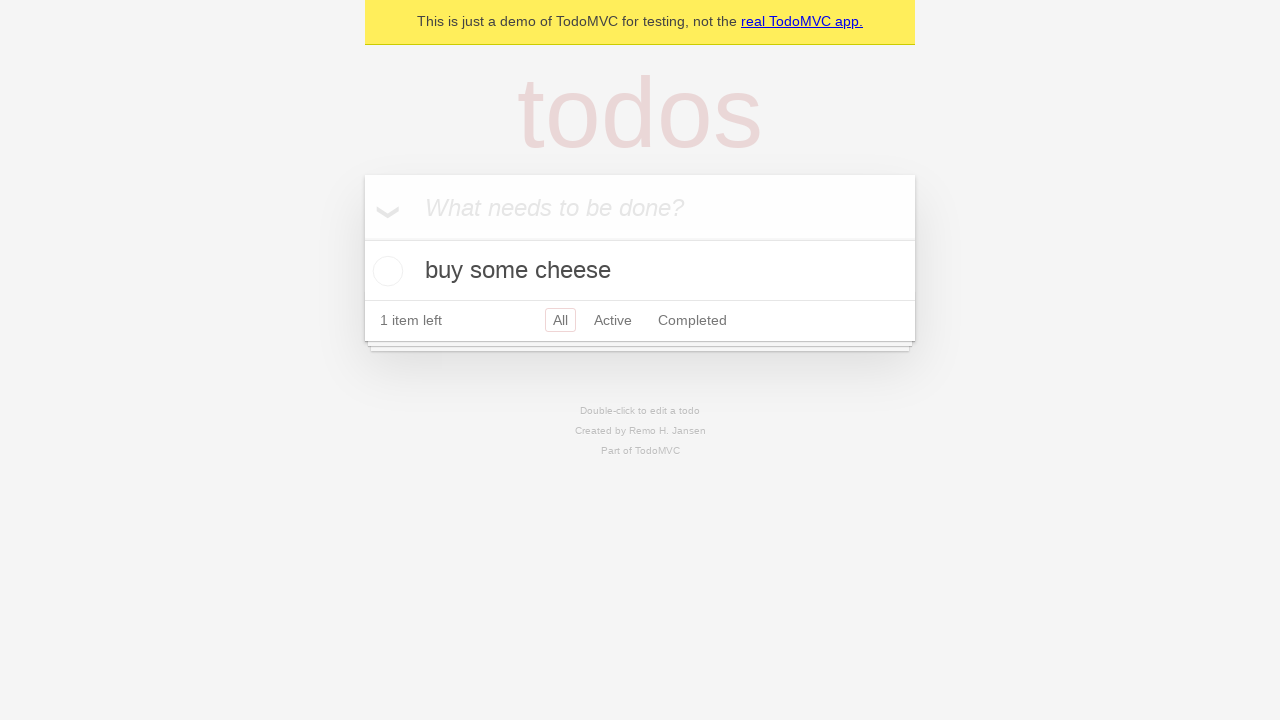

Filled todo input field with 'feed the cat' on internal:attr=[placeholder="What needs to be done?"i]
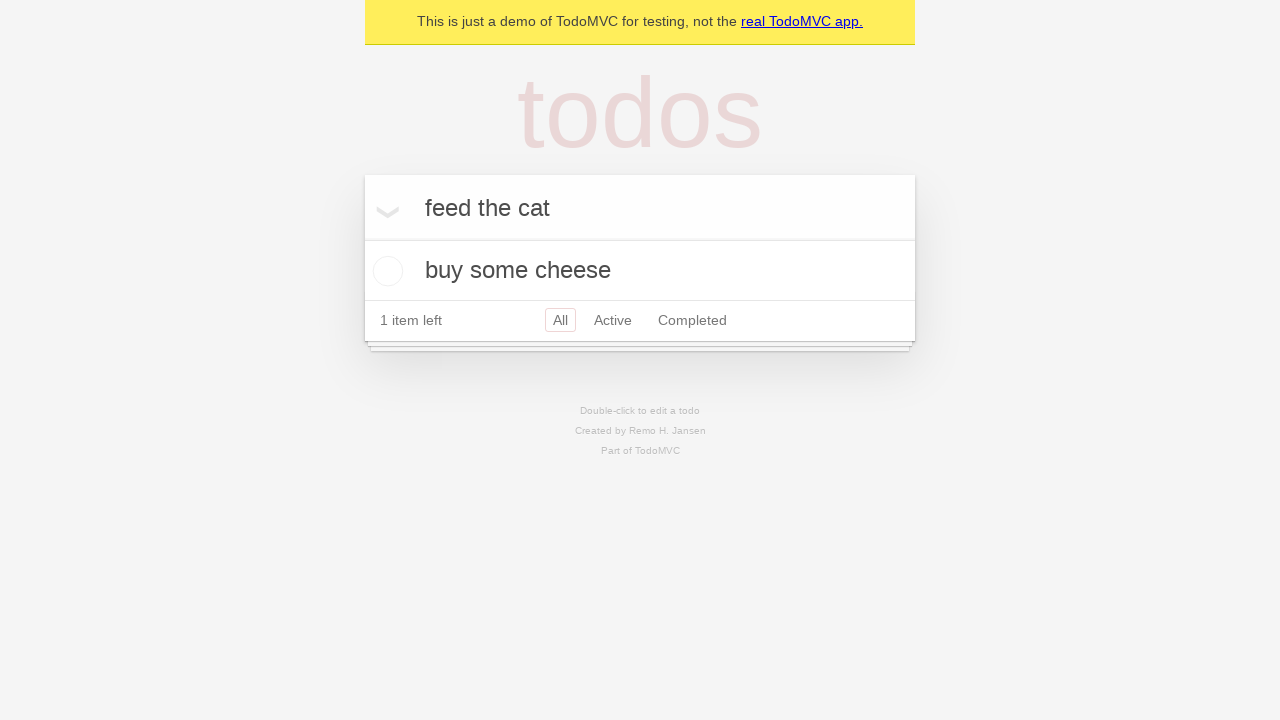

Pressed Enter to add todo item 'feed the cat' on internal:attr=[placeholder="What needs to be done?"i]
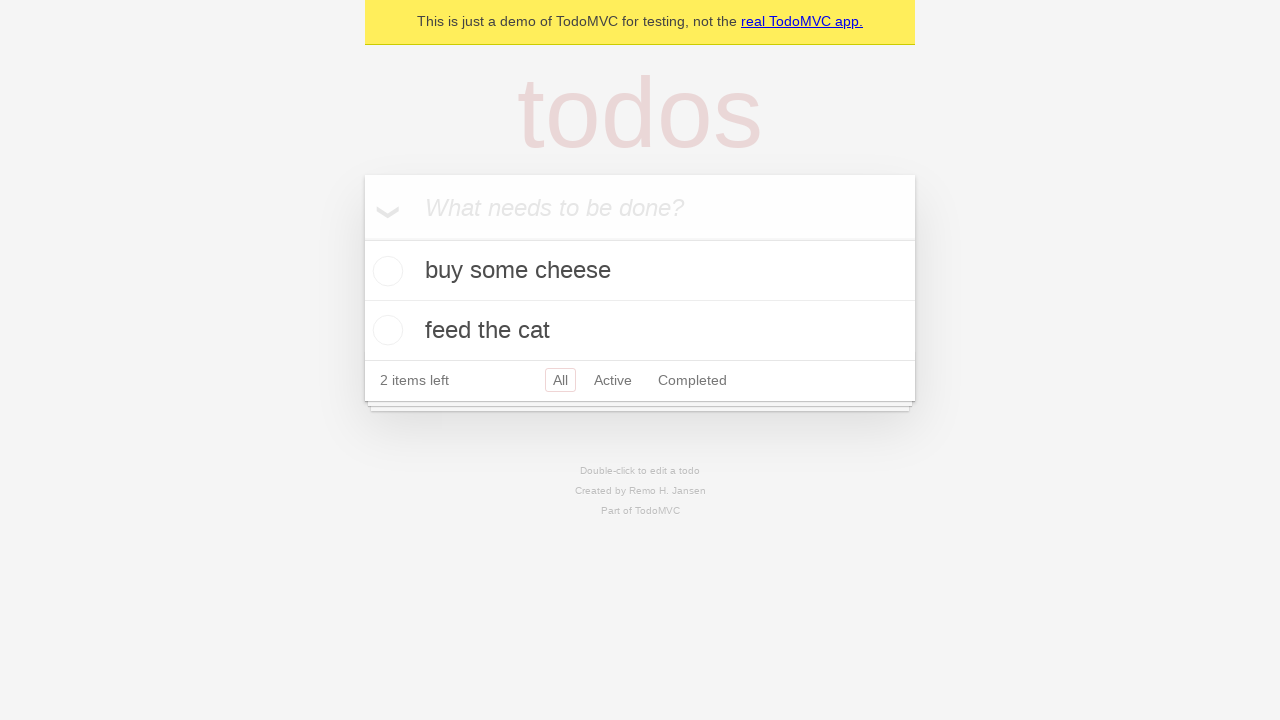

Filled todo input field with 'book a doctors appointment' on internal:attr=[placeholder="What needs to be done?"i]
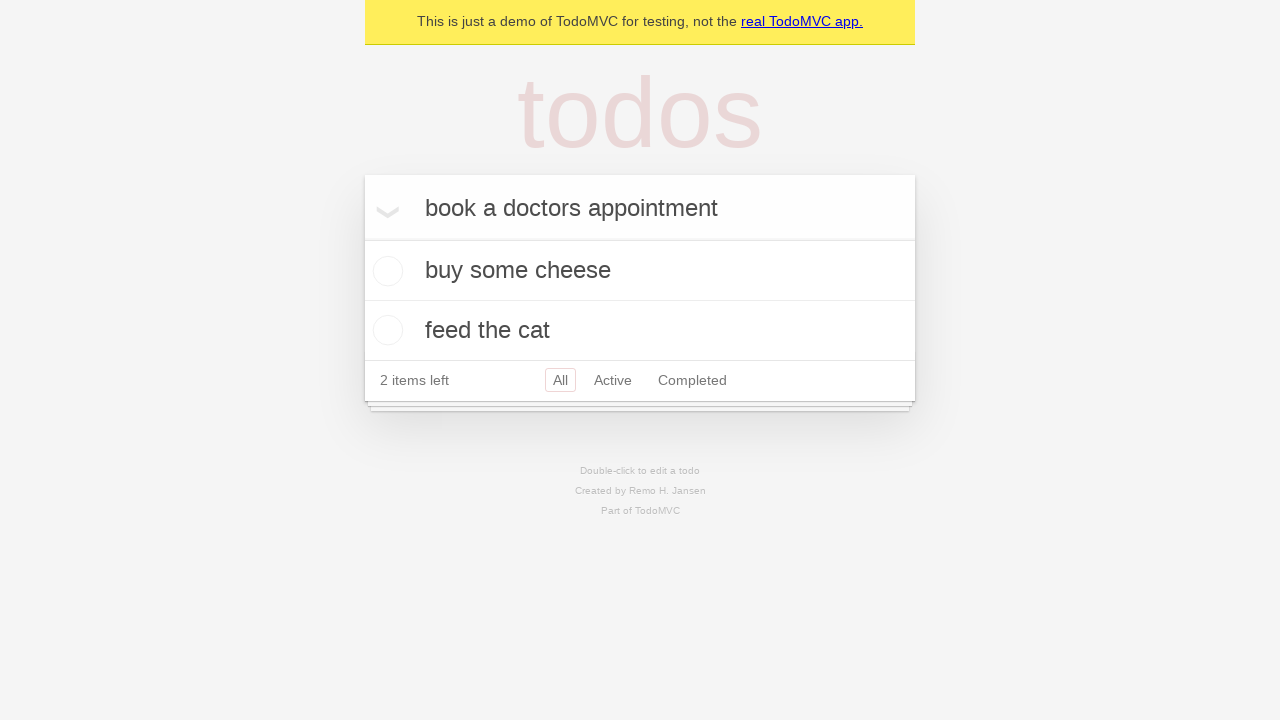

Pressed Enter to add todo item 'book a doctors appointment' on internal:attr=[placeholder="What needs to be done?"i]
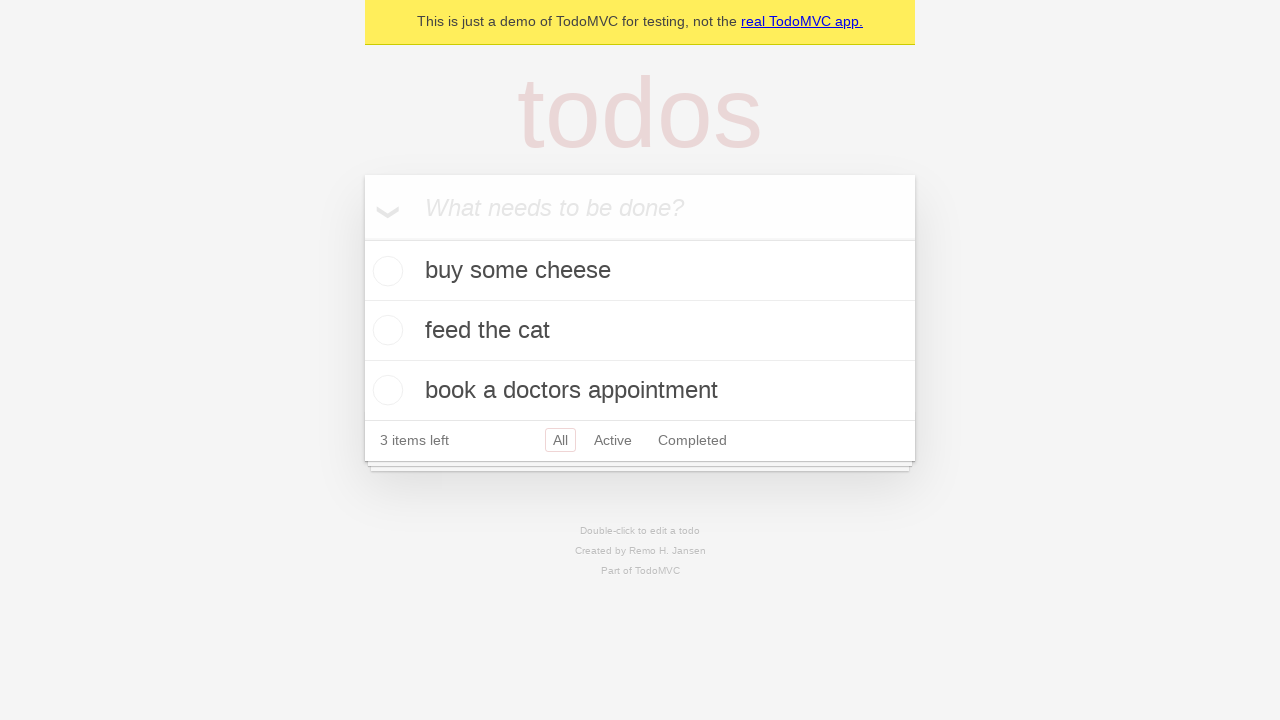

Double-clicked on the second todo item to enter edit mode at (640, 331) on internal:testid=[data-testid="todo-item"s] >> nth=1
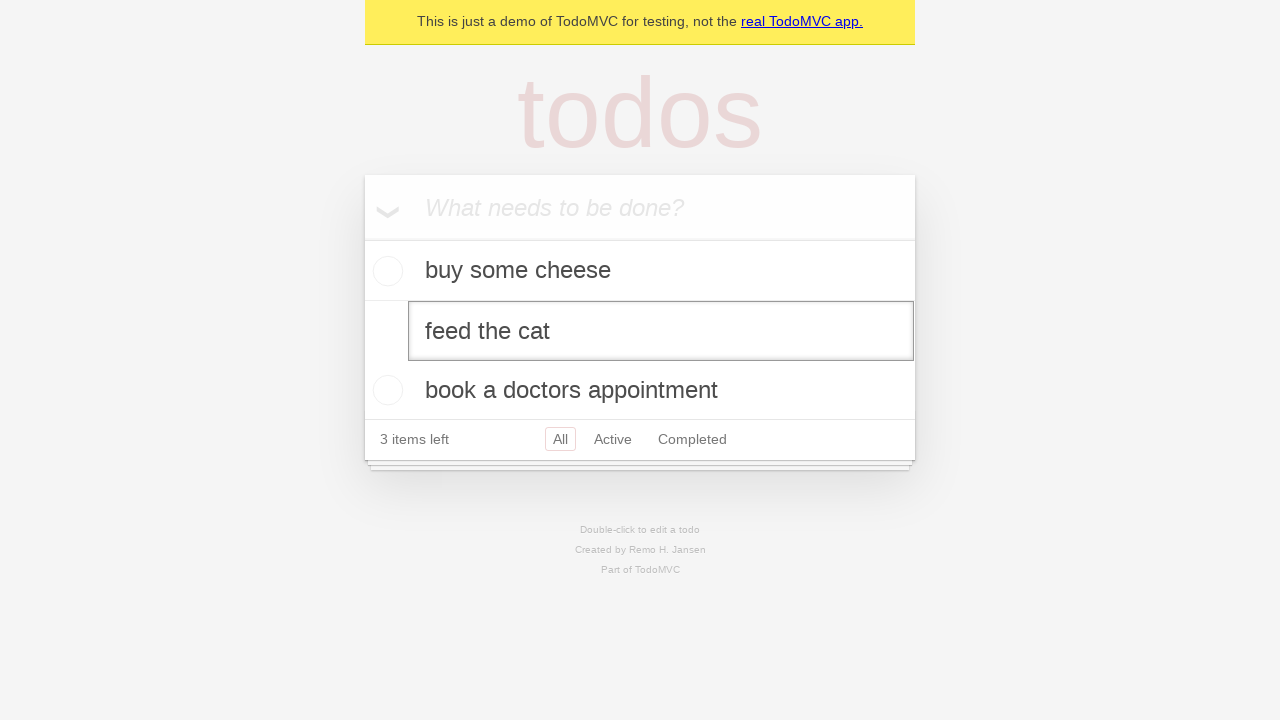

Cleared the text content of the second todo item on internal:testid=[data-testid="todo-item"s] >> nth=1 >> internal:role=textbox[nam
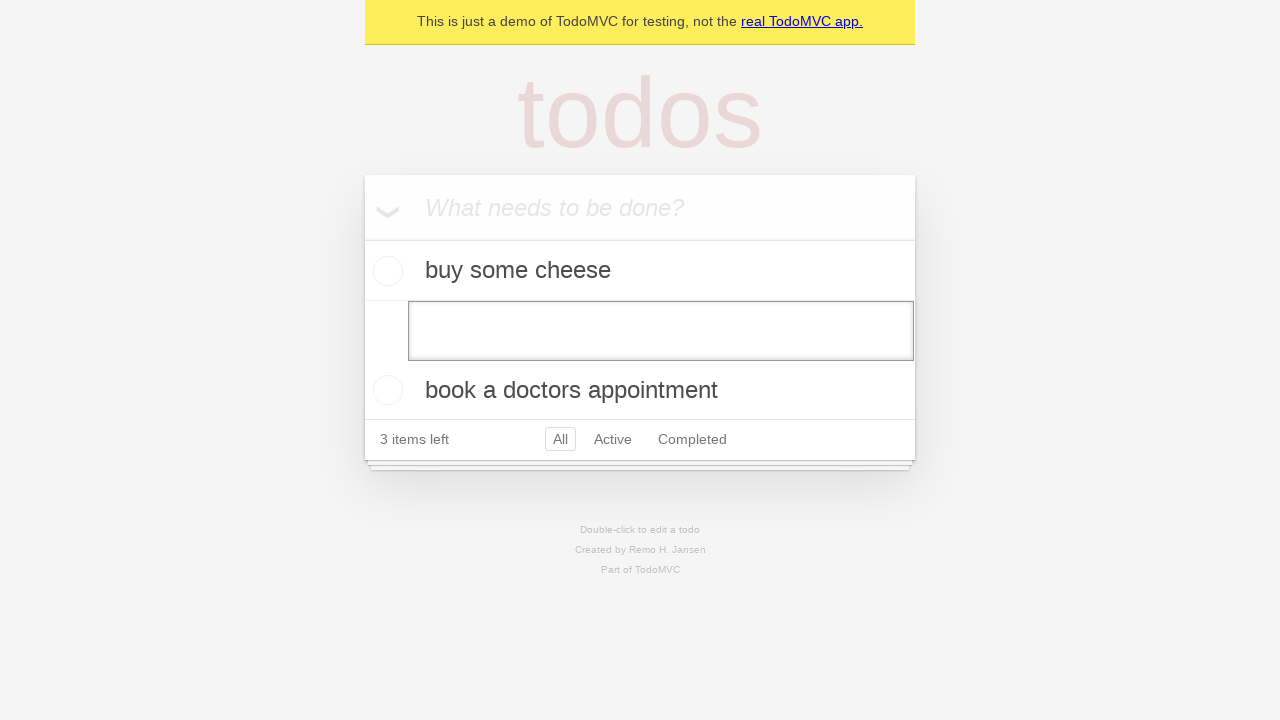

Pressed Enter to confirm deletion of empty todo item on internal:testid=[data-testid="todo-item"s] >> nth=1 >> internal:role=textbox[nam
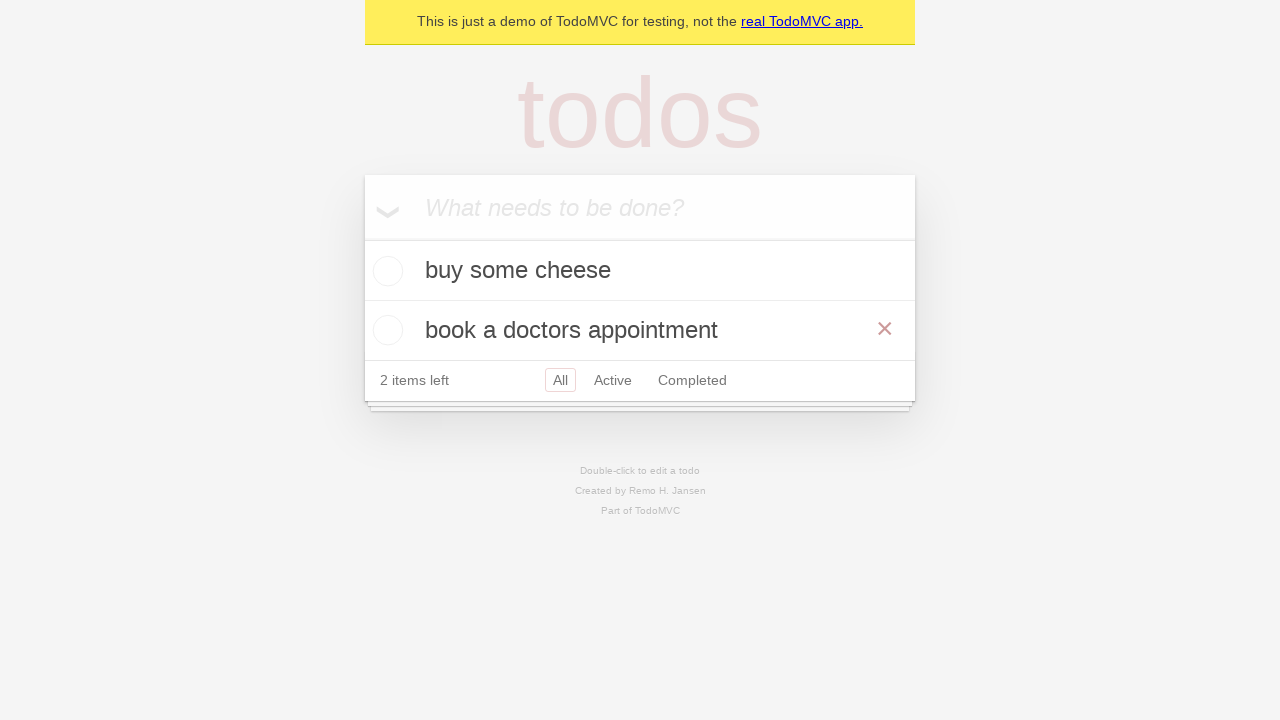

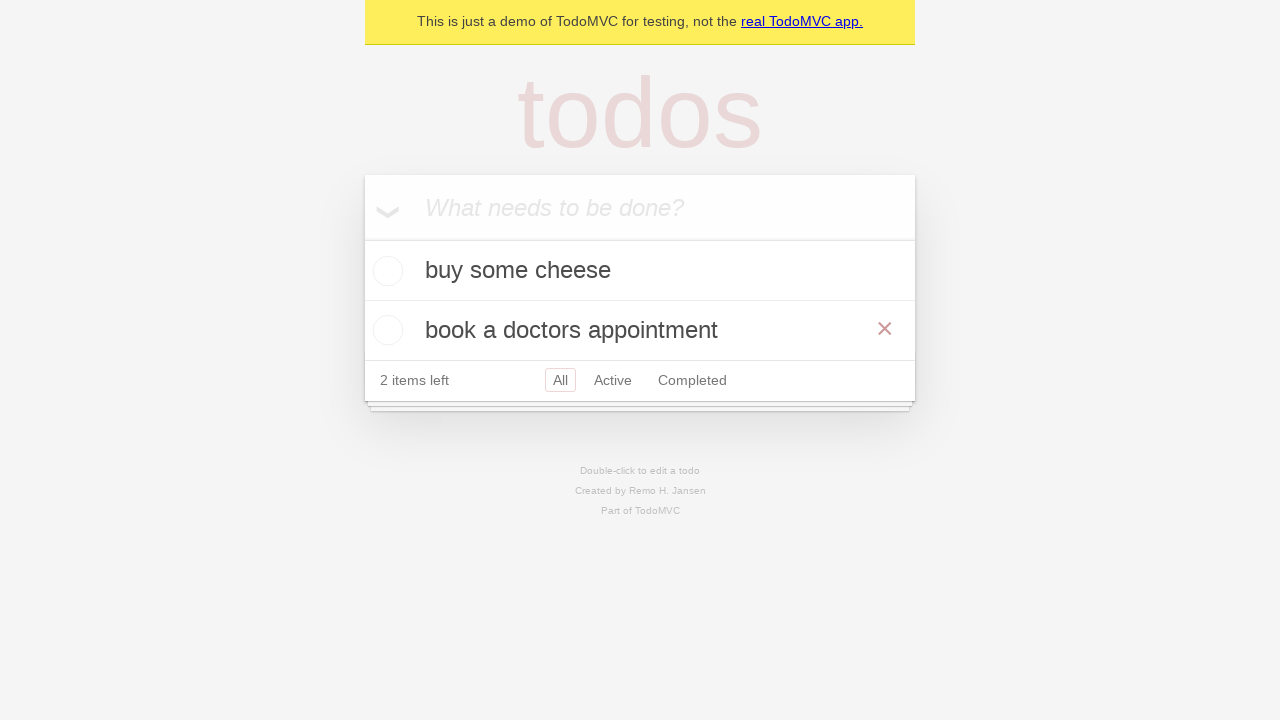